Tests JavaScript alert handling by clicking the first button, accepting the alert, and verifying the success message is displayed

Starting URL: https://the-internet.herokuapp.com/javascript_alerts

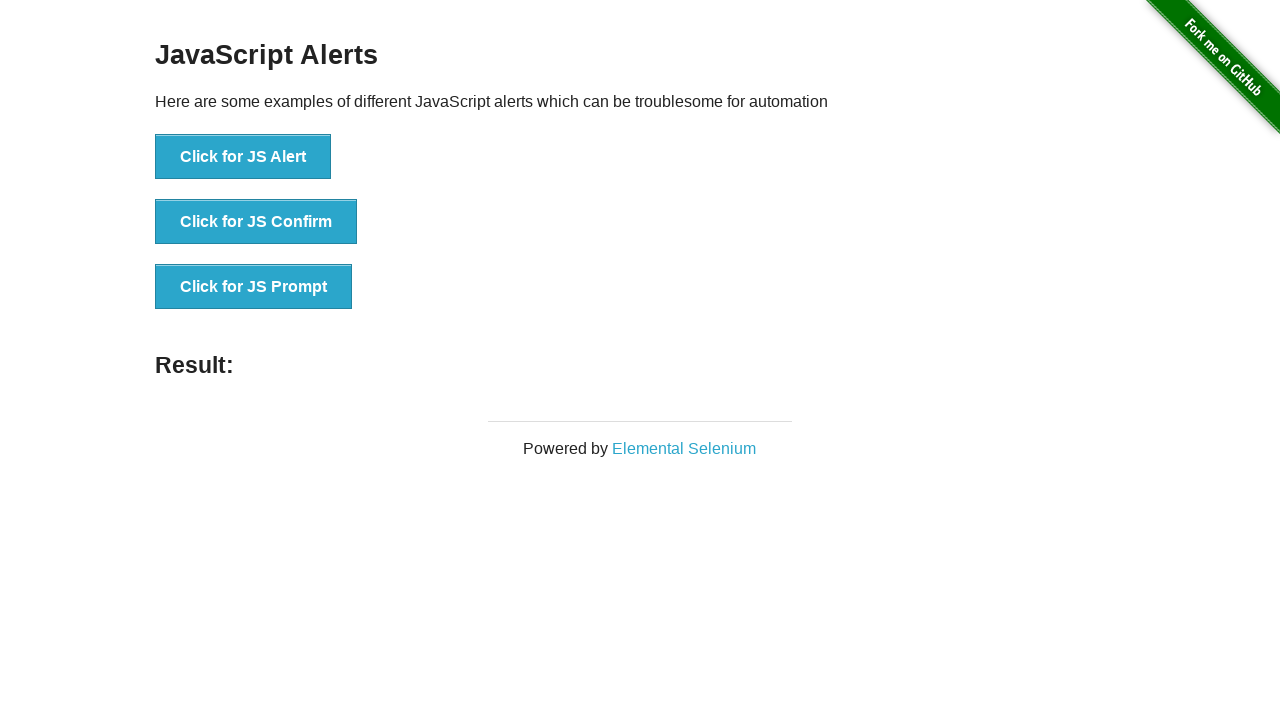

Clicked the 'Click for JS Alert' button at (243, 157) on xpath=//*[text()='Click for JS Alert']
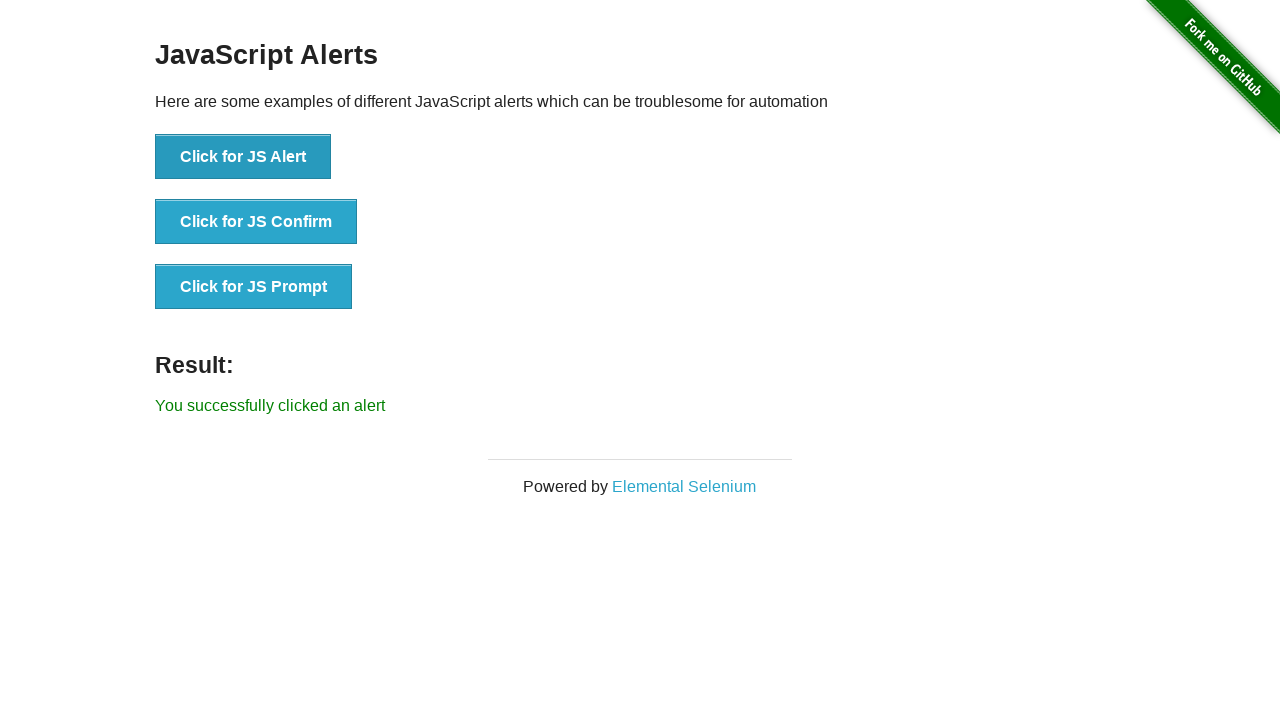

Set up dialog handler to accept alerts
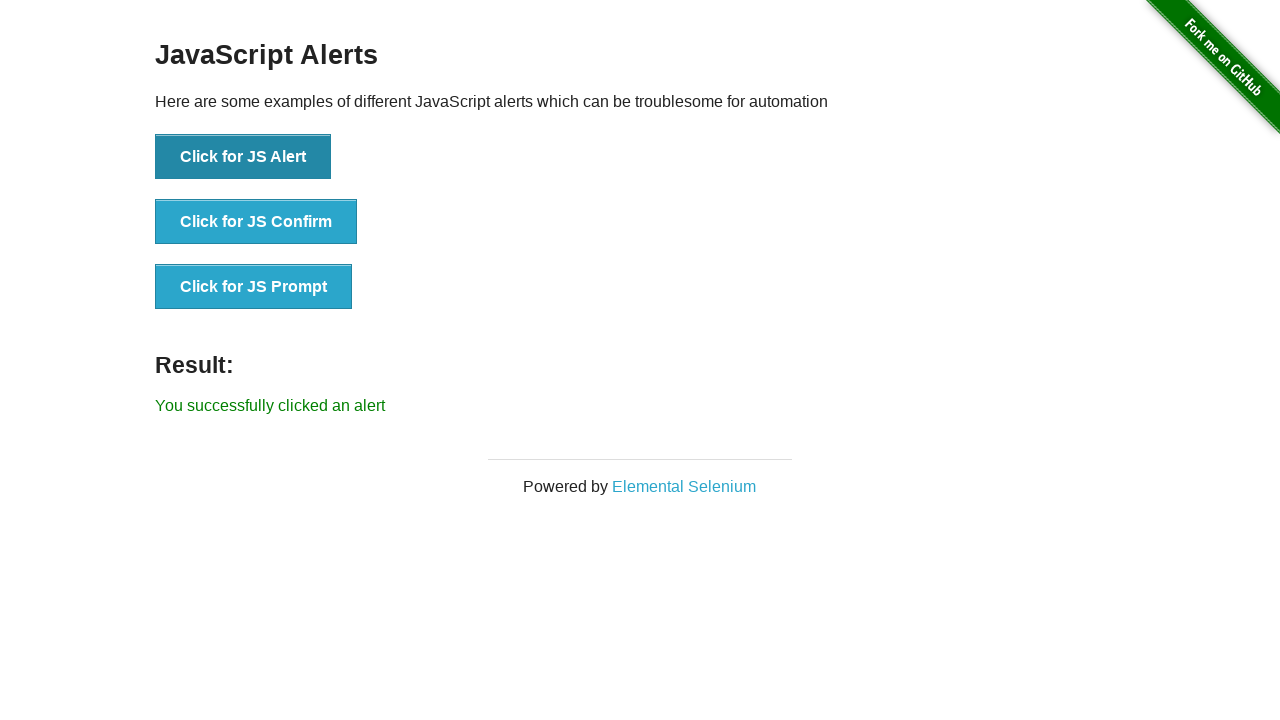

Verified success message 'You successfully clicked an alert' is displayed
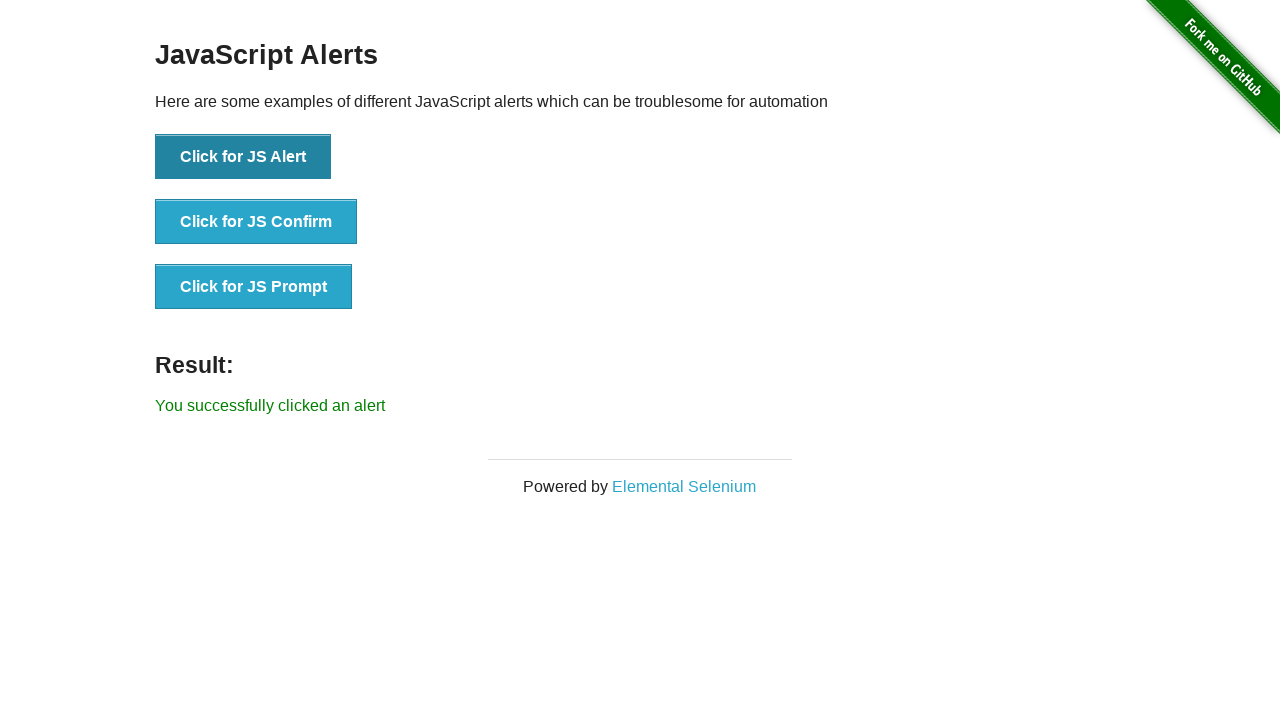

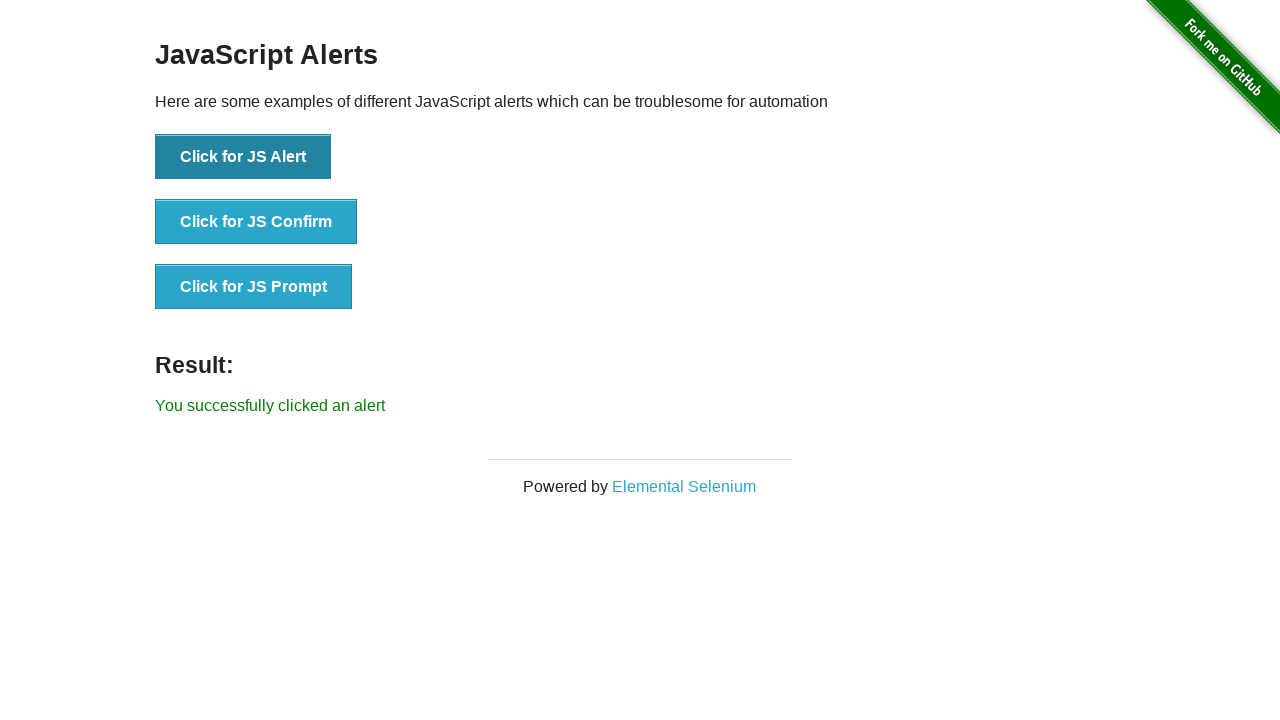